Navigates to Universidad de Sevilla website and verifies the page title contains the expected text

Starting URL: http://www.us.es/

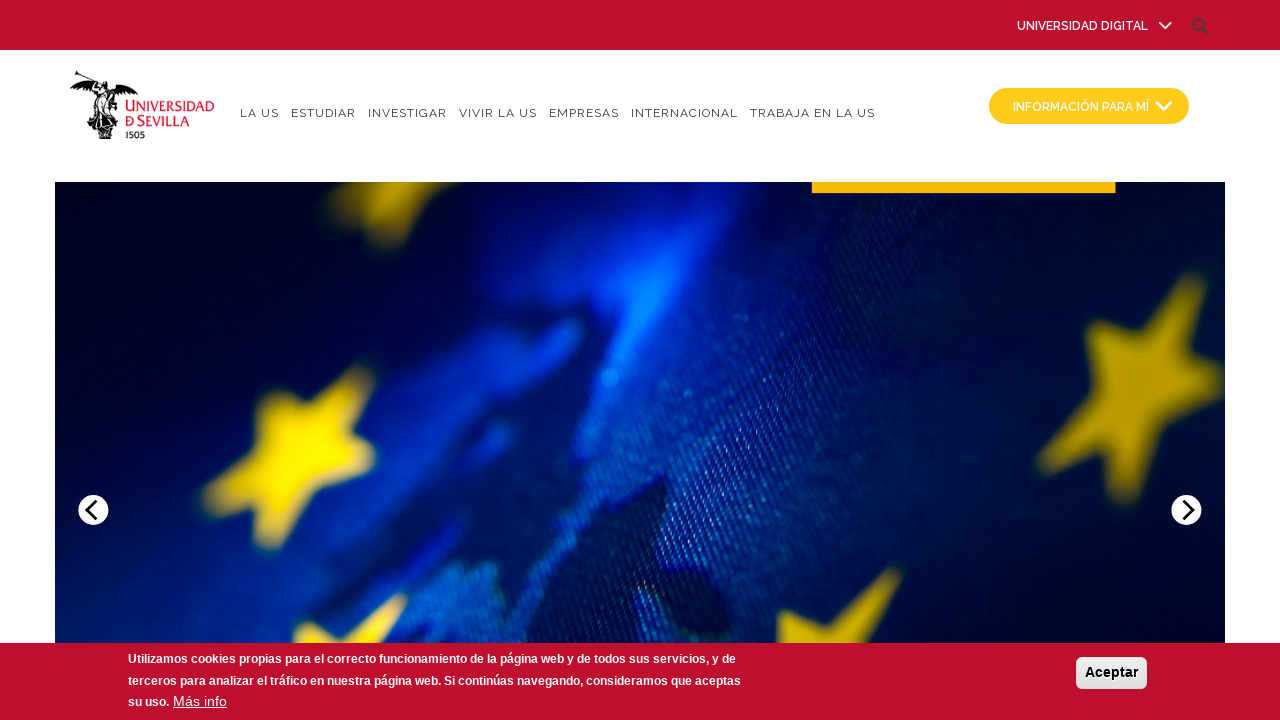

Navigated to Universidad de Sevilla website (http://www.us.es/)
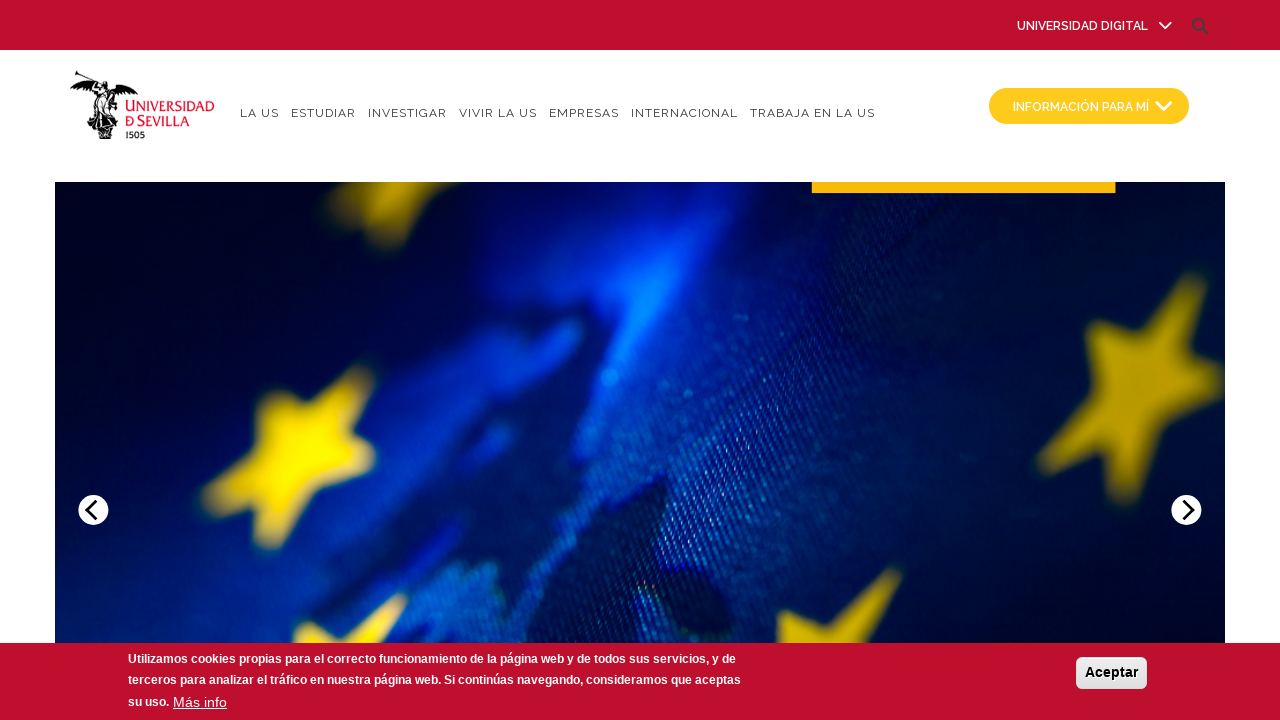

Verified page title contains 'Universidad de Sevilla'
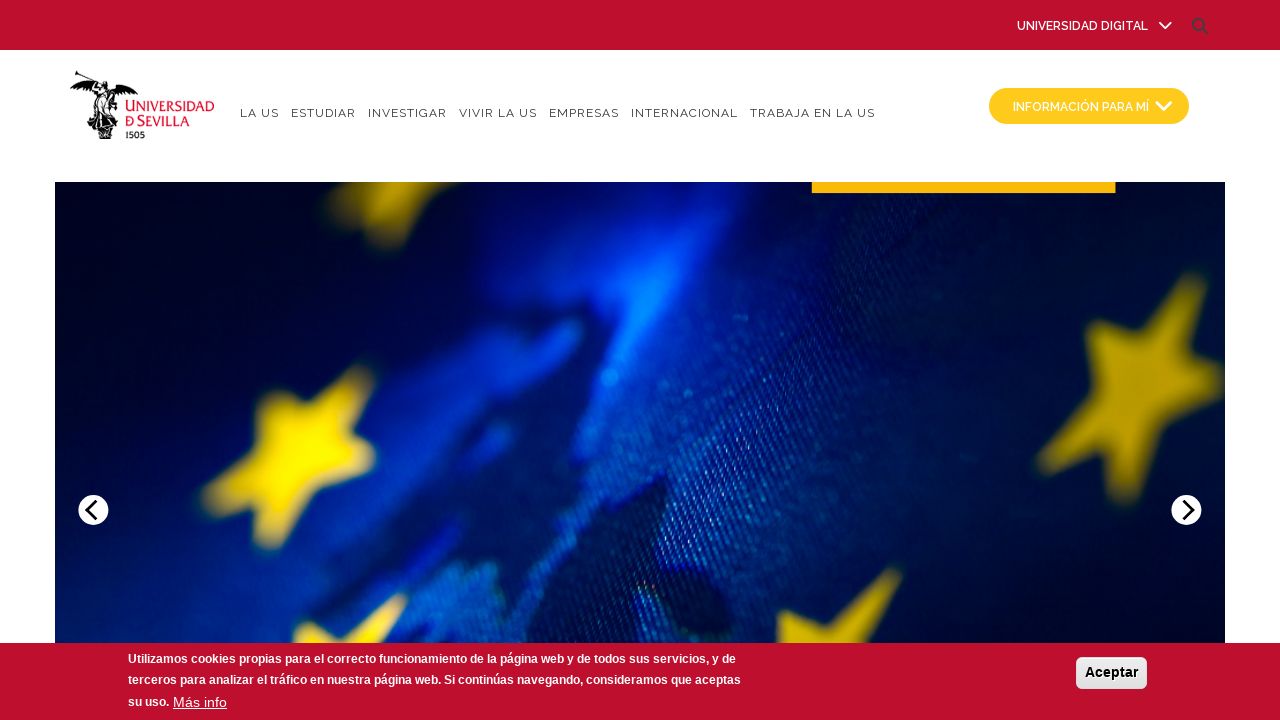

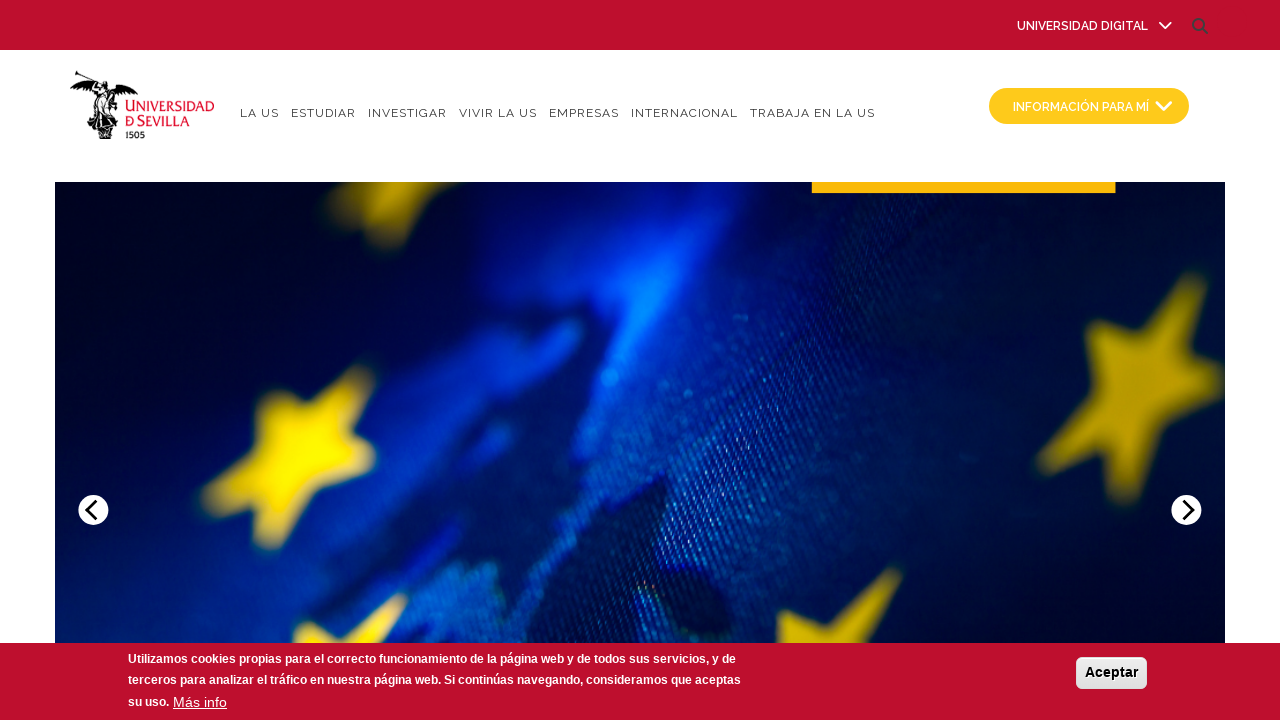